Tests handling a JavaScript prompt dialog by clicking the prompt button, entering text, and accepting the dialog

Starting URL: http://the-internet.herokuapp.com/javascript_alerts

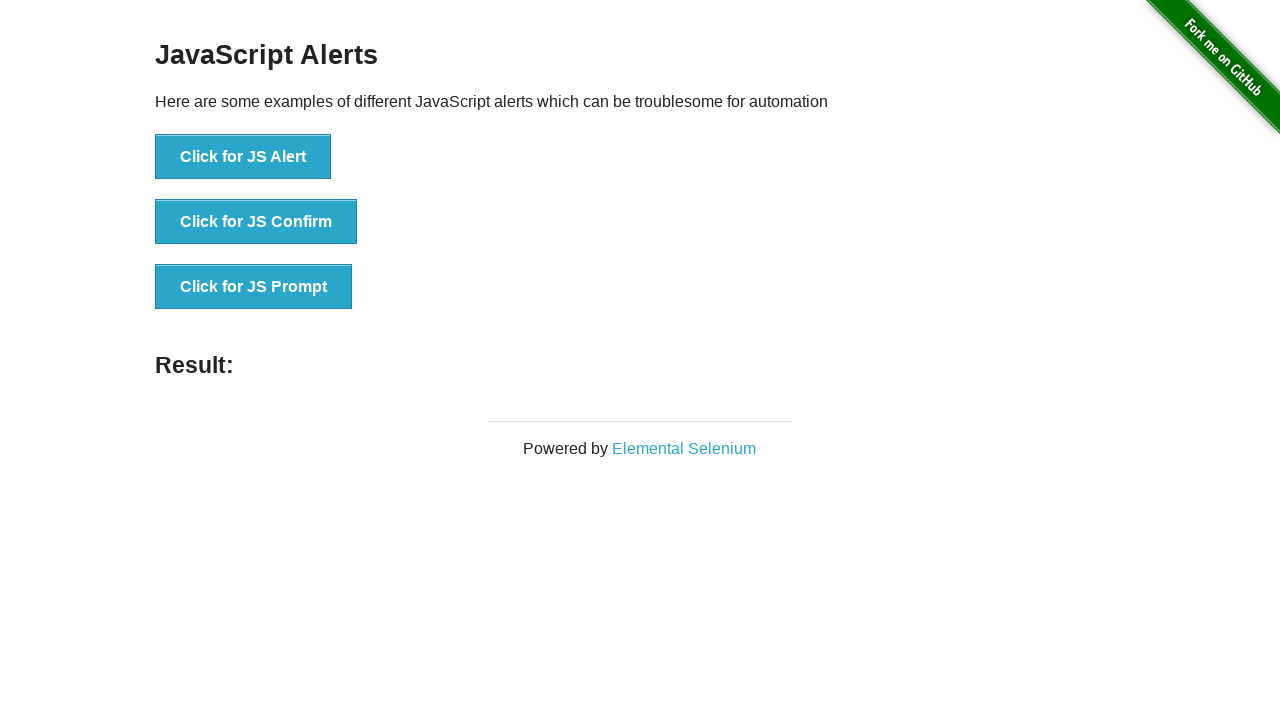

Set up dialog handler to accept prompt with 'Hello'
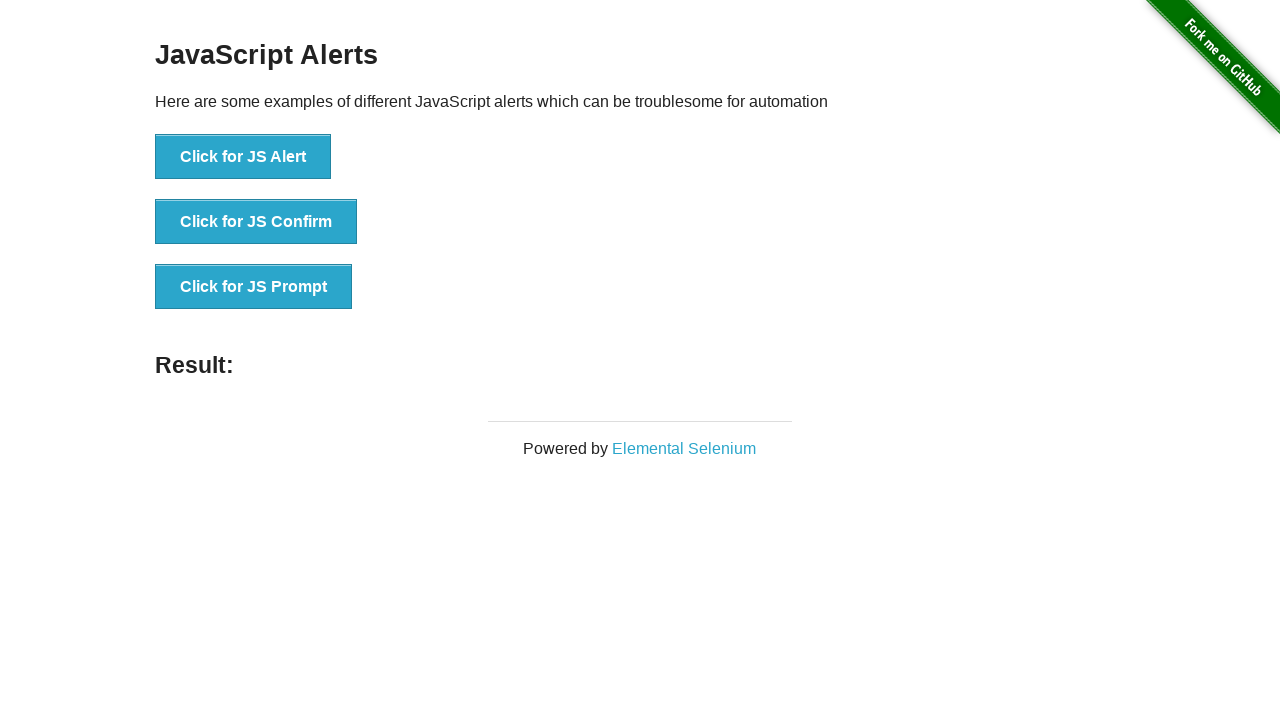

Clicked prompt button to trigger JavaScript prompt dialog at (254, 287) on xpath=//button[@onclick='jsPrompt()']
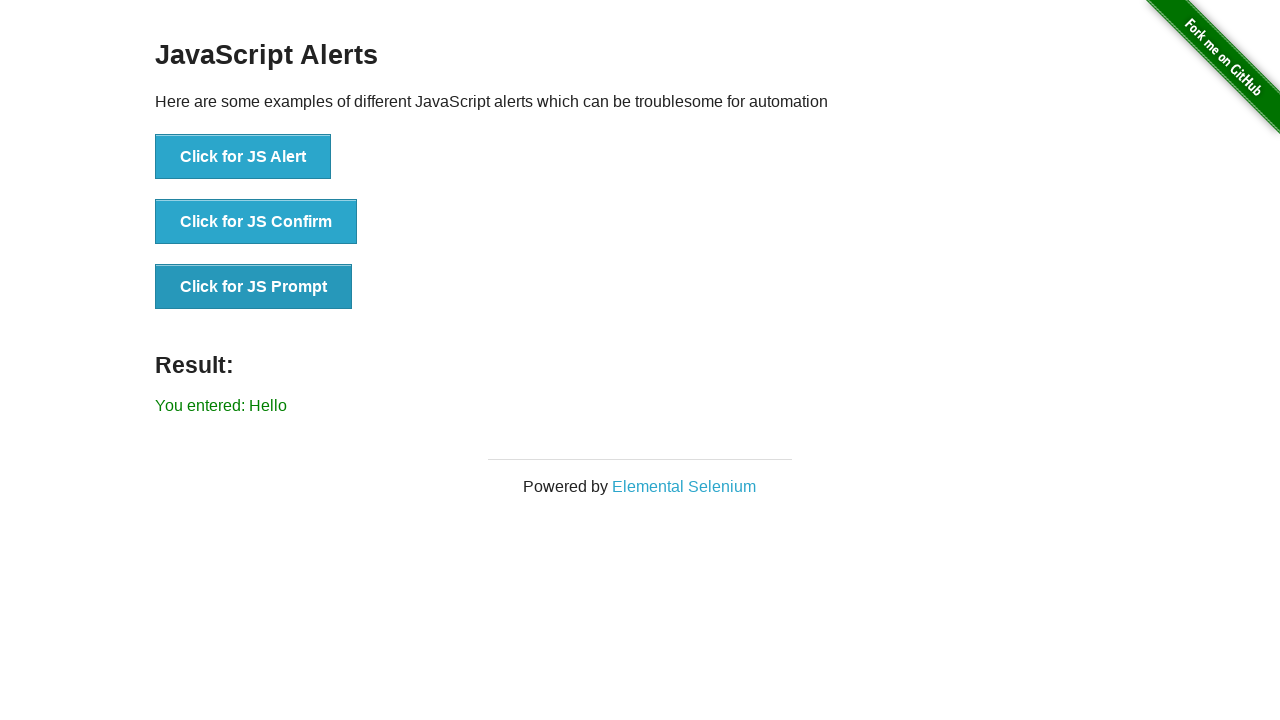

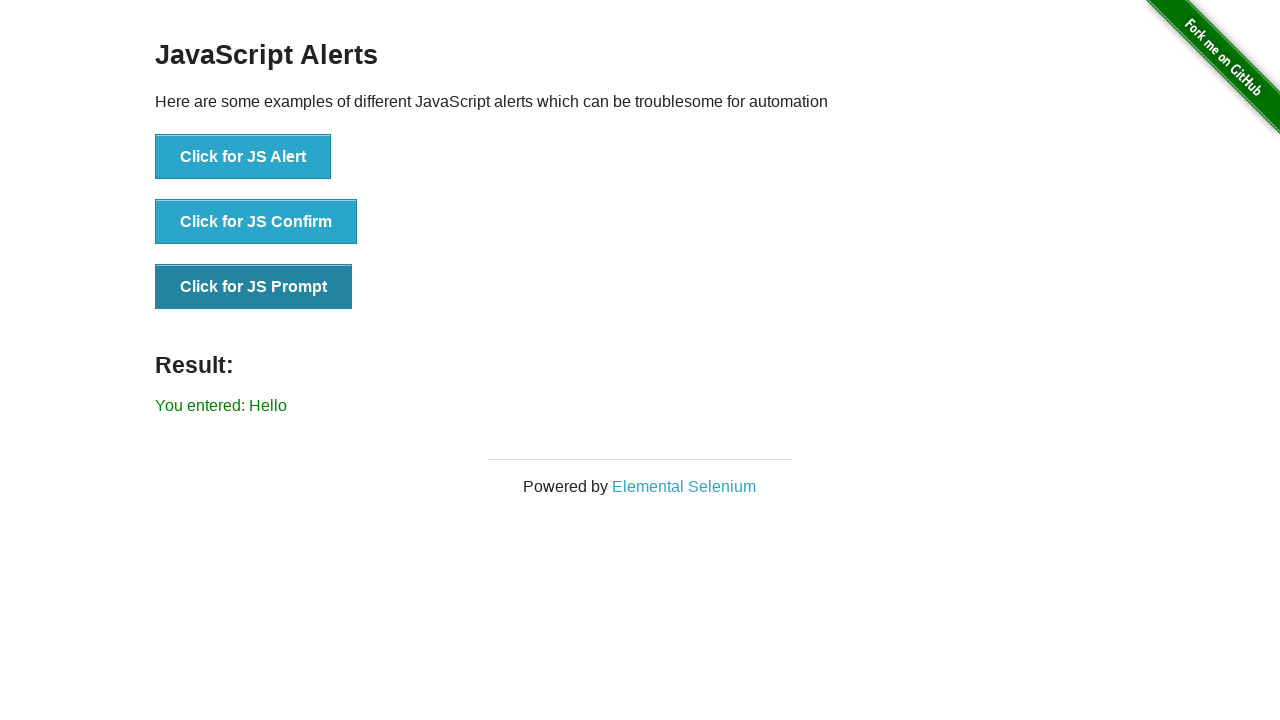